Tests drag and drop functionality by dragging an element onto a drop target and verifying the text changes from 'Drop here' to 'Dropped'

Starting URL: https://jqueryui.com/resources/demos/droppable/default.html

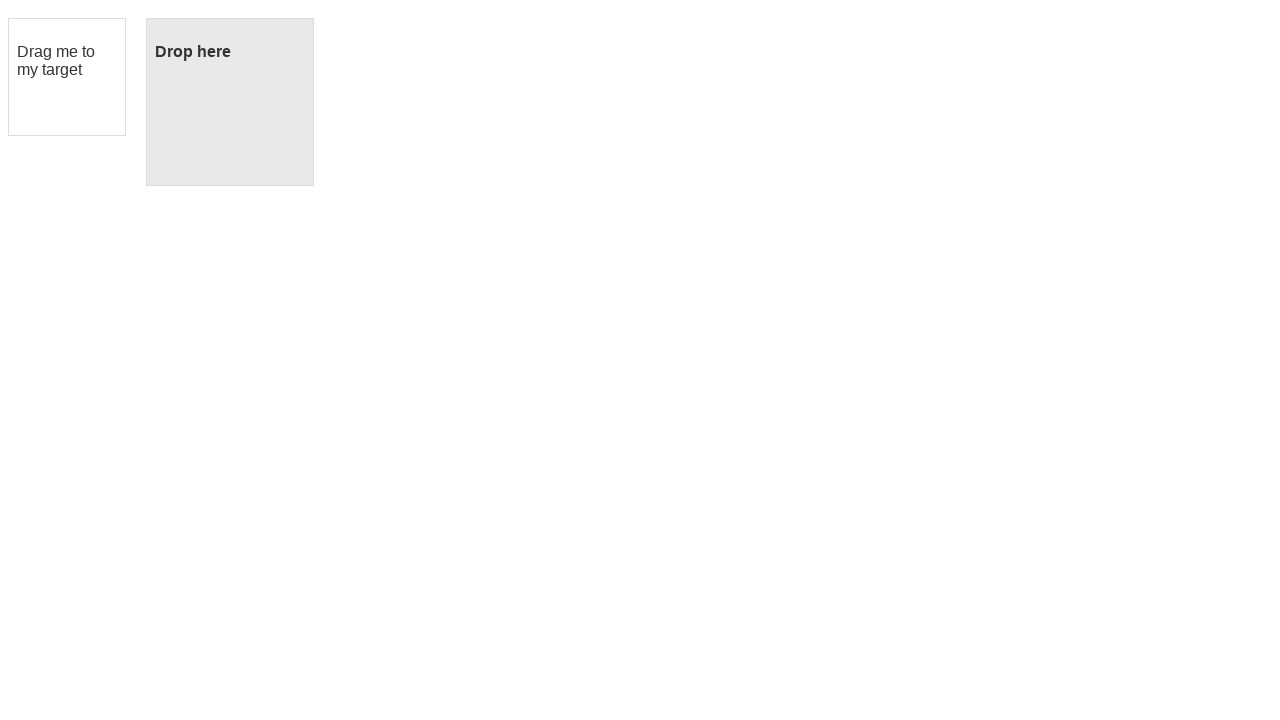

Located the draggable element with id 'draggable'
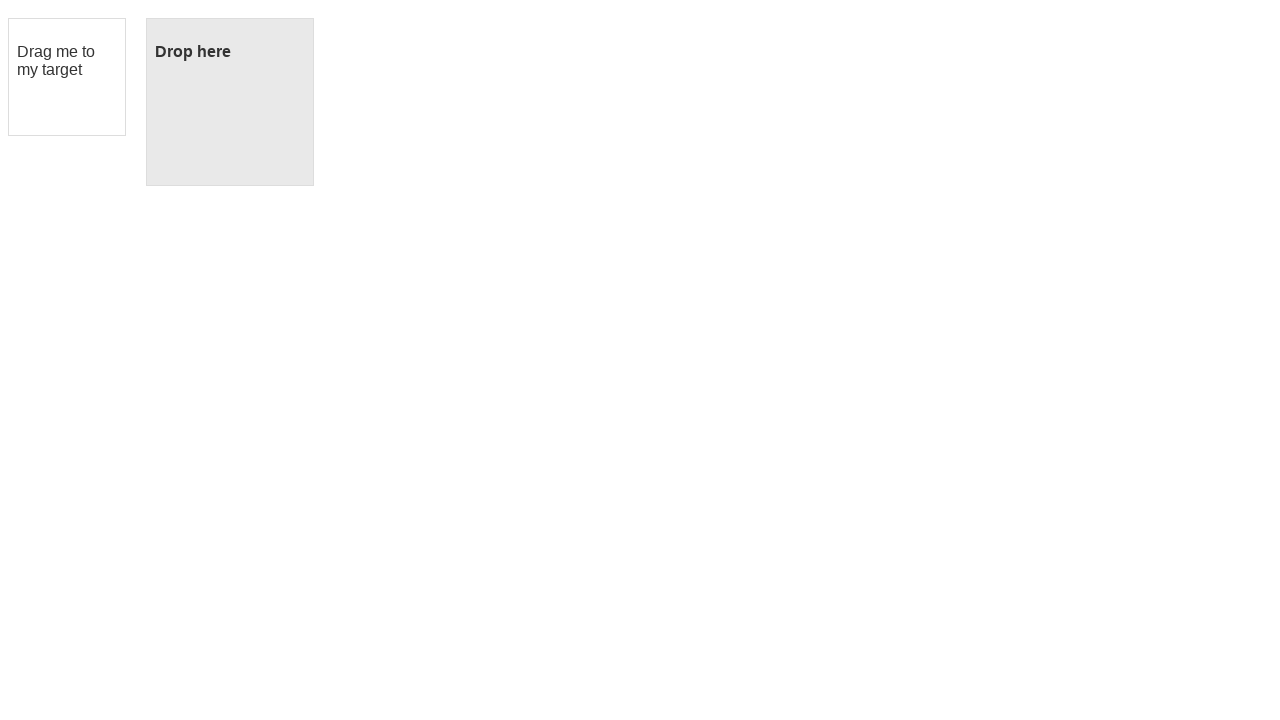

Located the droppable target element with id 'droppable'
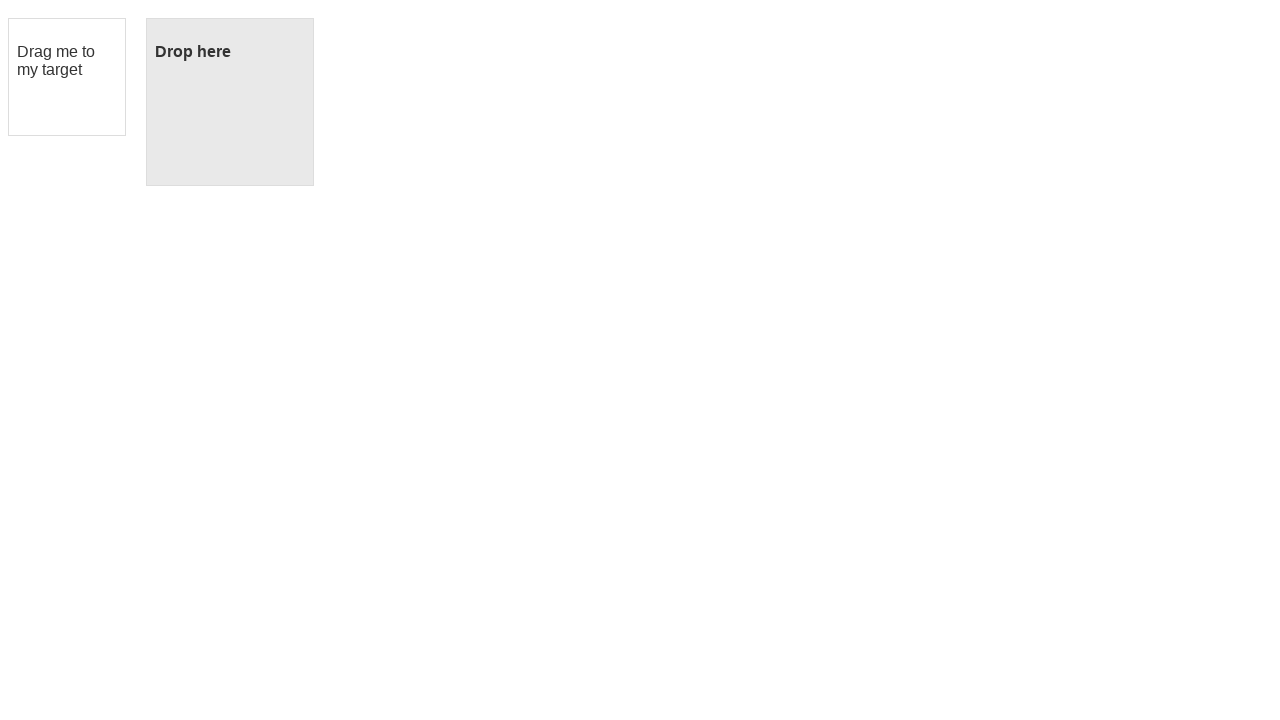

Verified drop box initial text is 'Drop here'
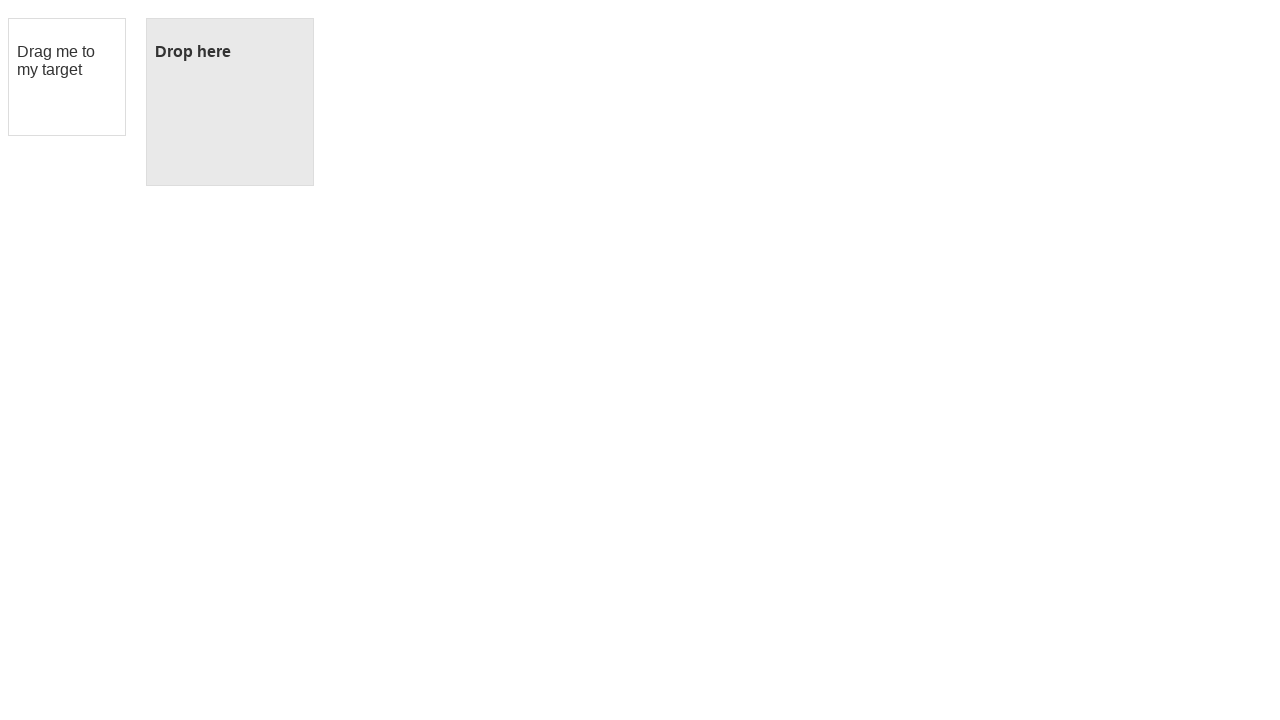

Performed drag and drop action from draggable element to drop target at (230, 102)
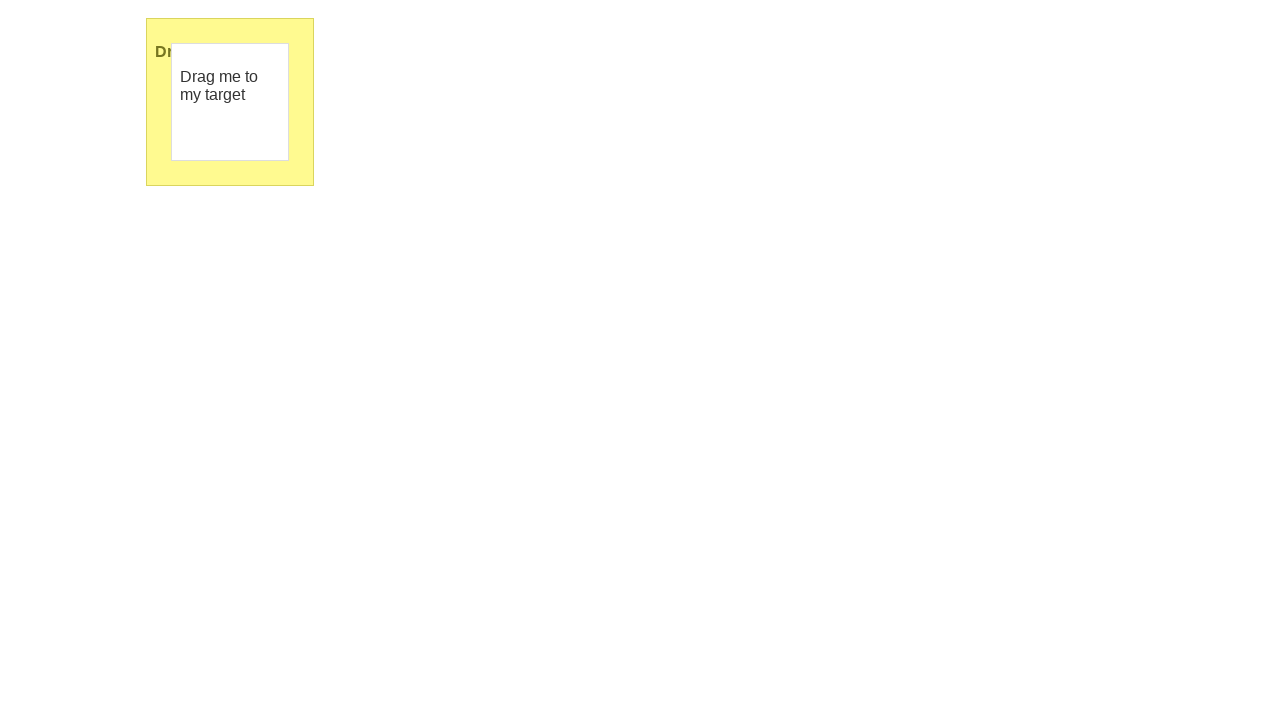

Waited 500ms for drop action to complete
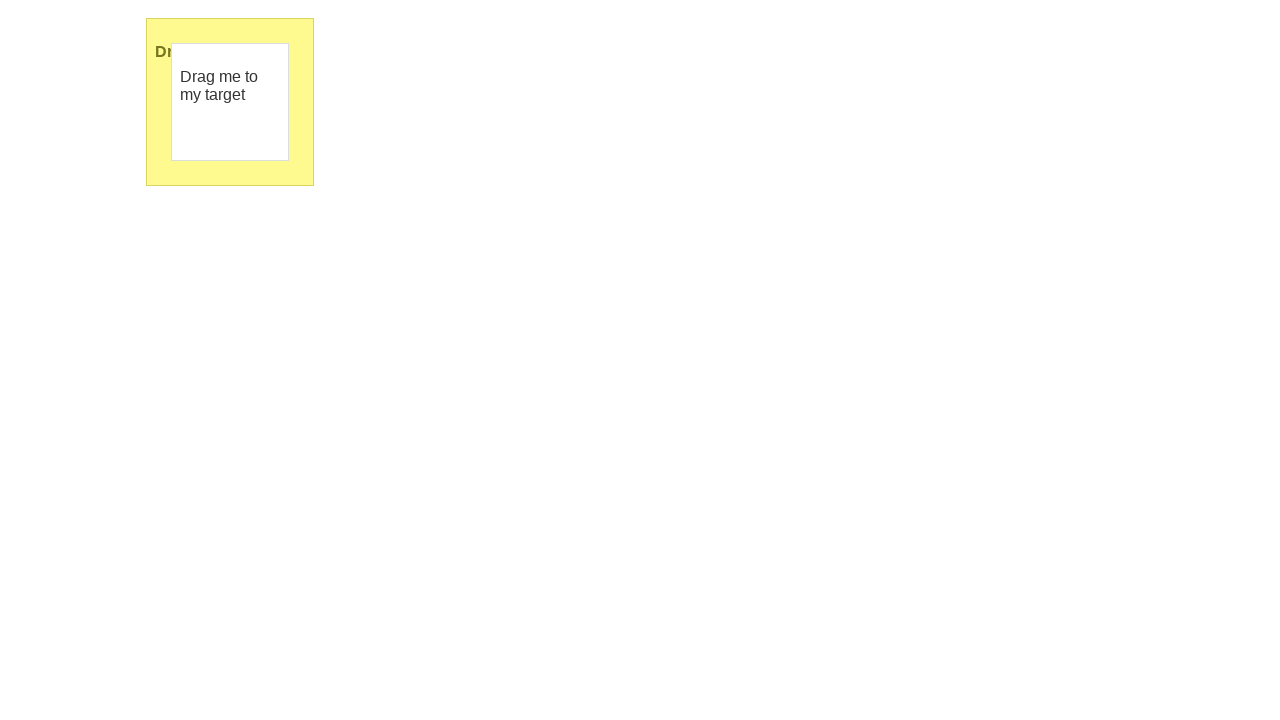

Verified drop box text changed to 'Dropped!' after drag and drop
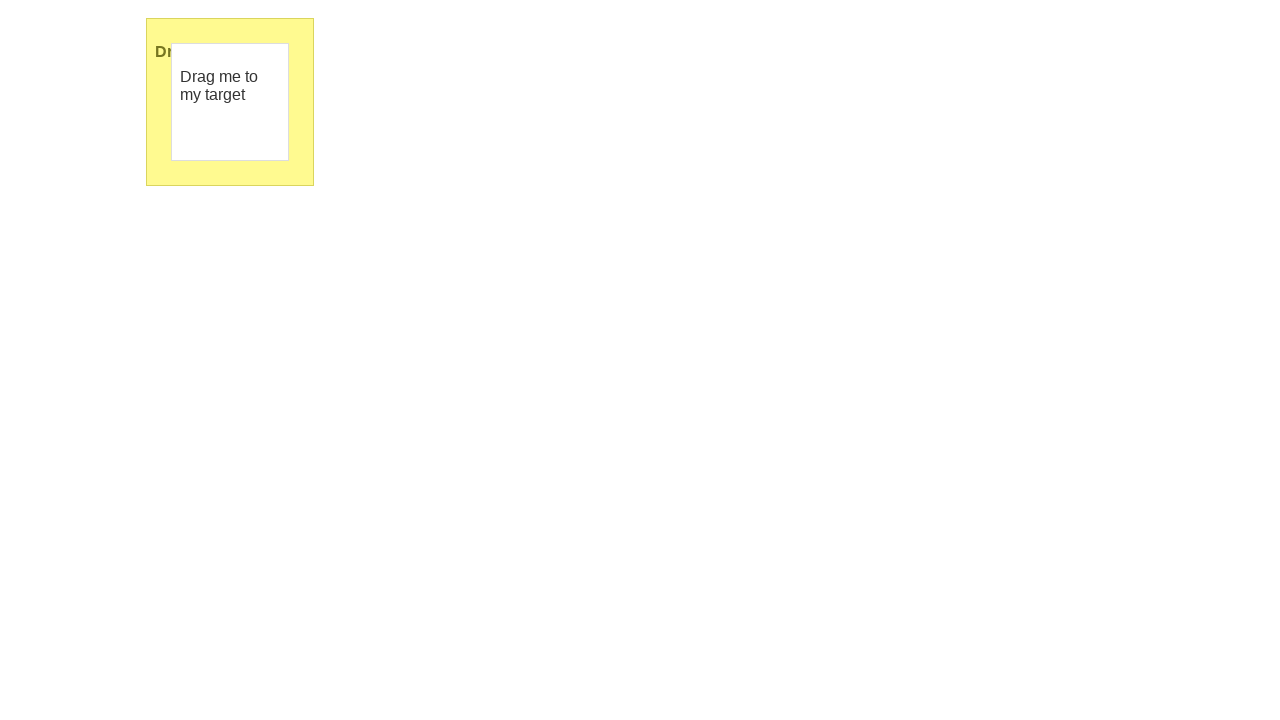

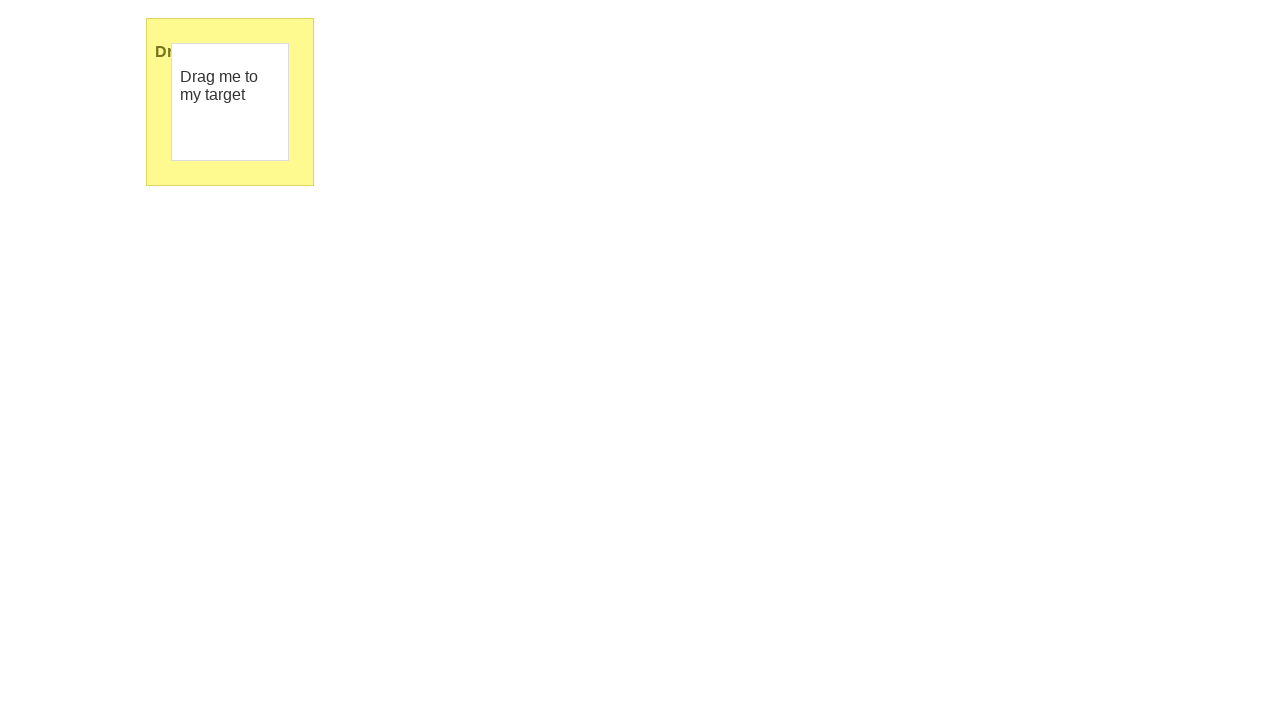